Performs a click-and-hold on source element, moves to target element, and releases the mouse button.

Starting URL: https://crossbrowsertesting.github.io/drag-and-drop

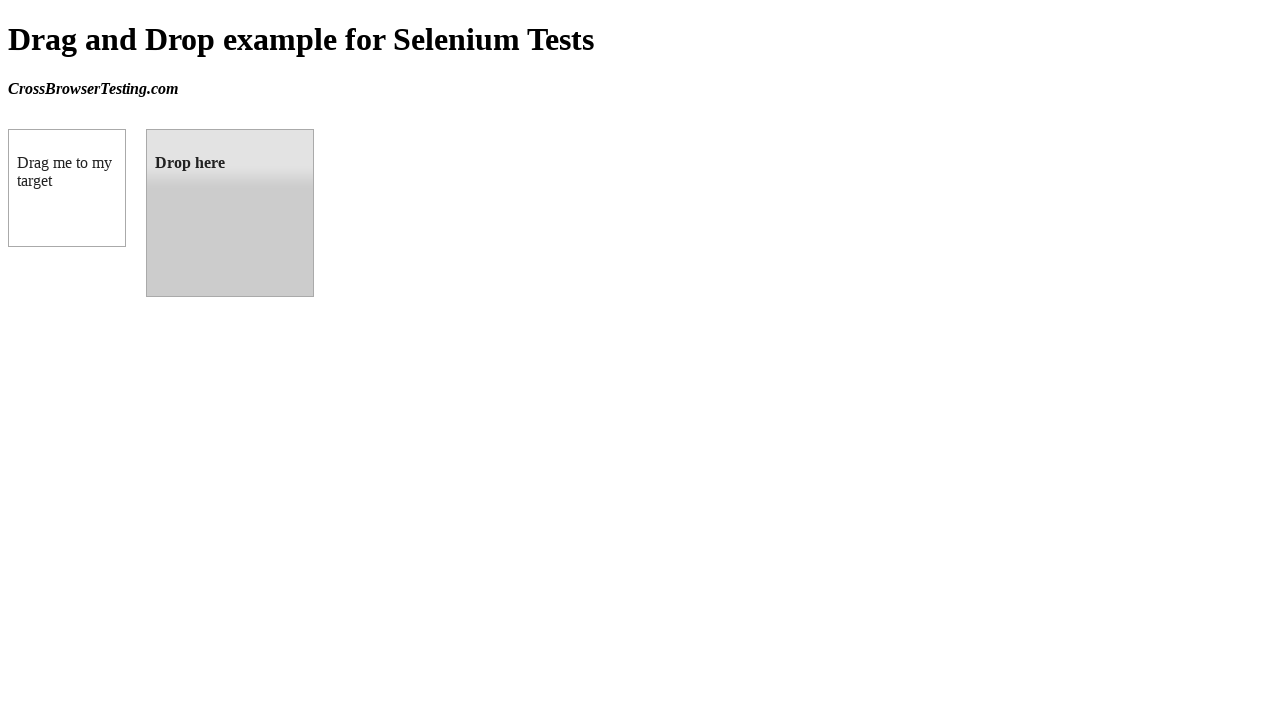

Located source element '#draggable' and retrieved its bounding box
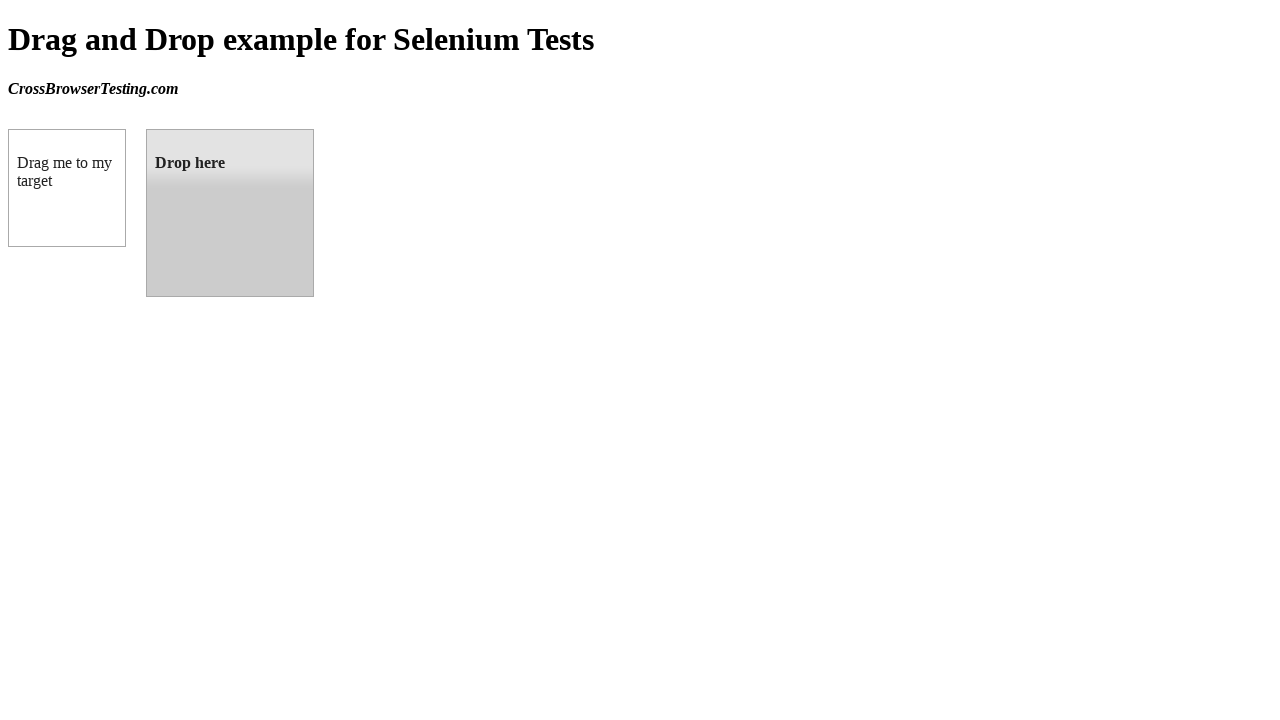

Located target element '#droppable' and retrieved its bounding box
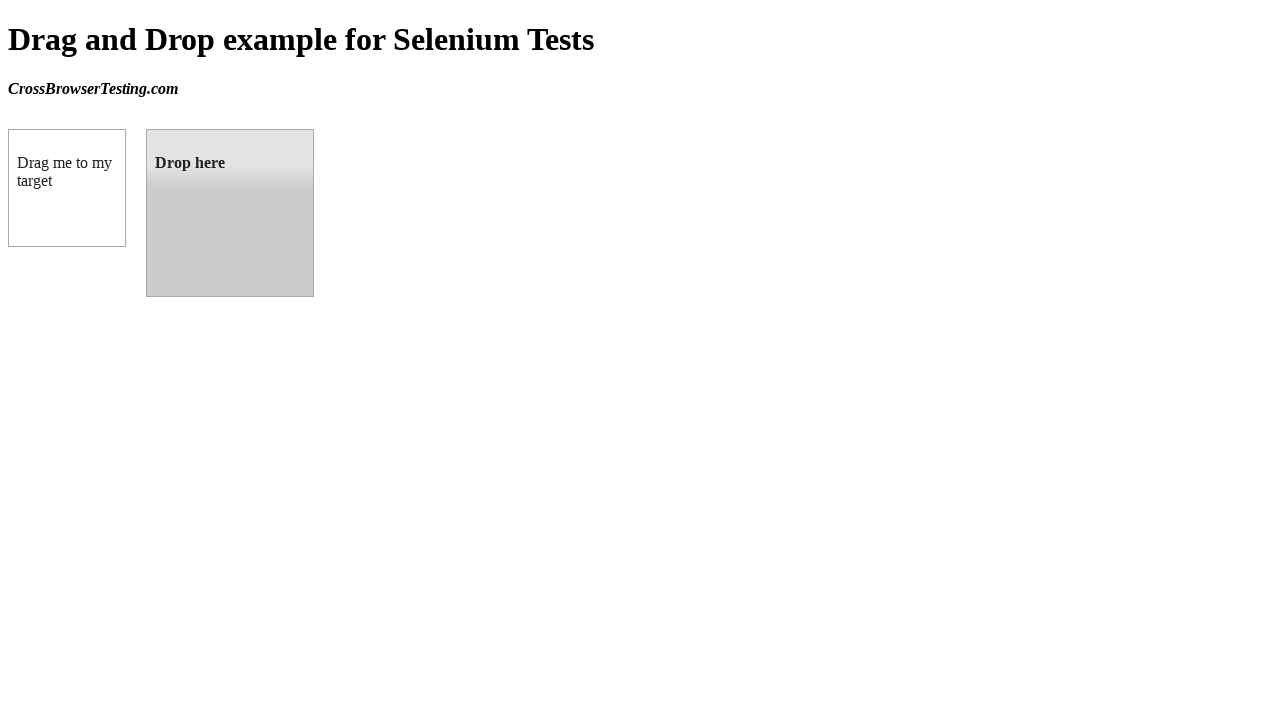

Moved mouse to center of source element at (67, 188)
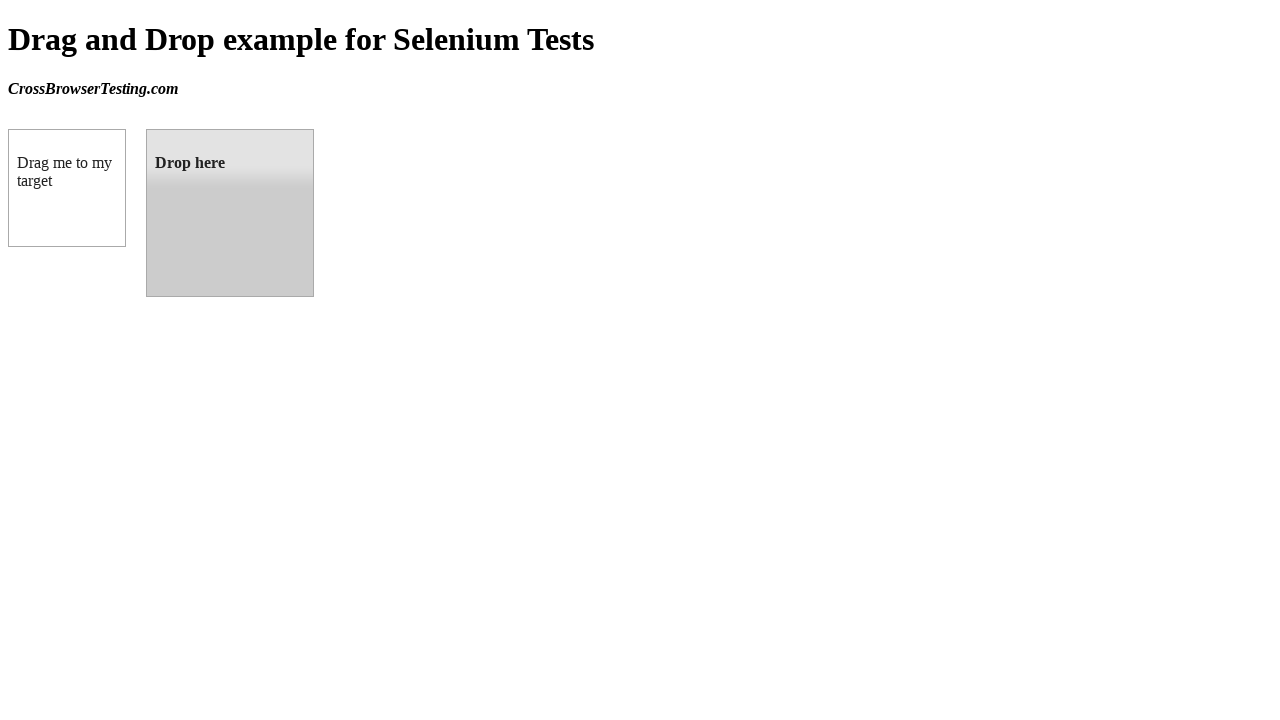

Pressed and held mouse button on source element at (67, 188)
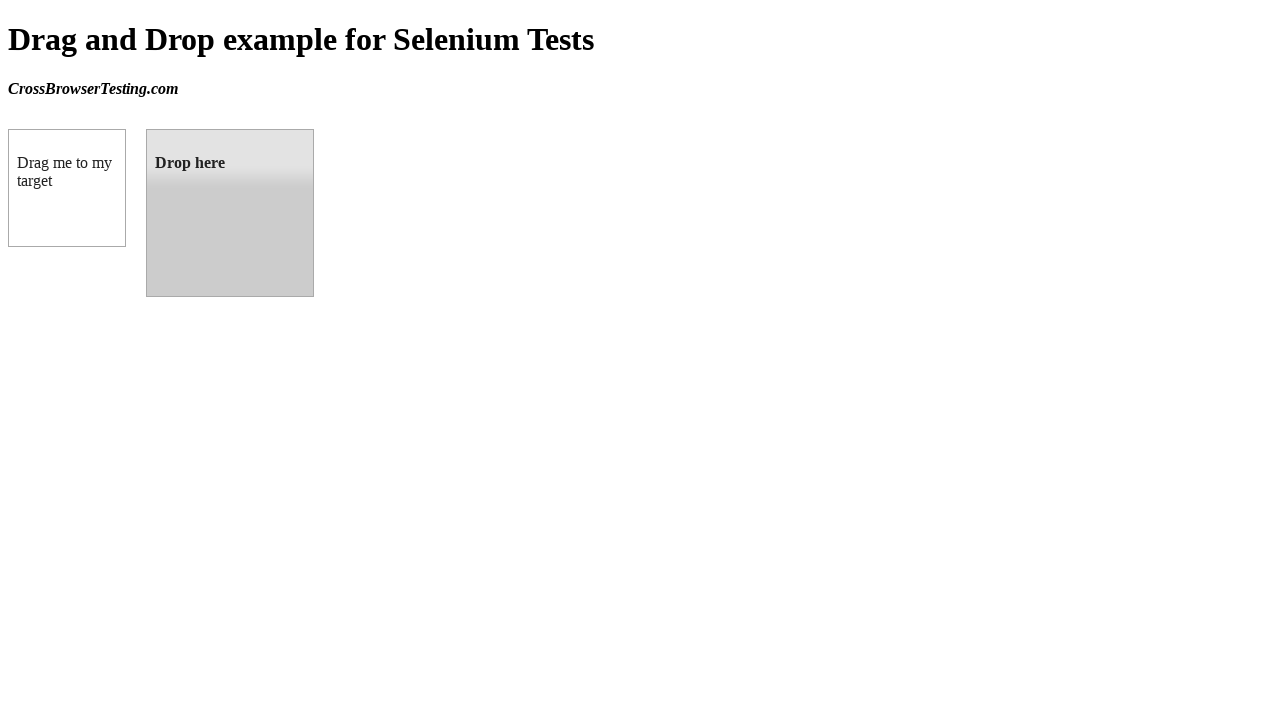

Dragged mouse to center of target element at (230, 213)
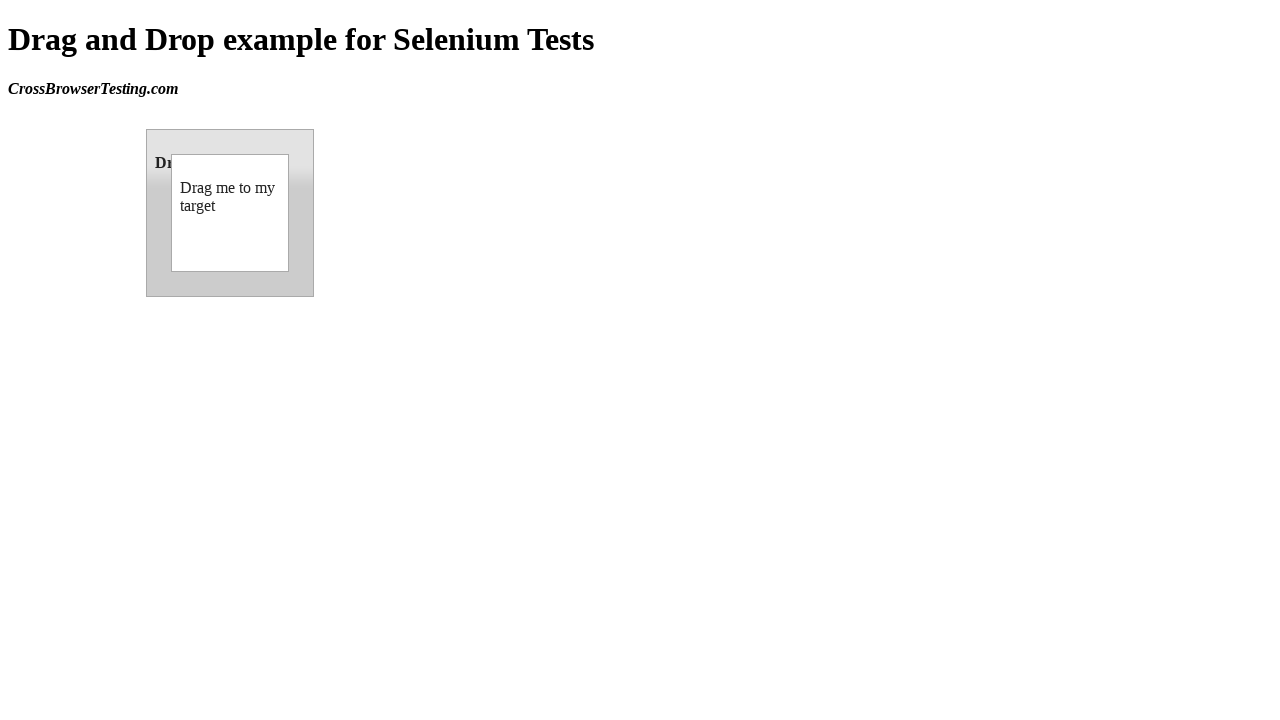

Released mouse button to complete drag-and-drop at (230, 213)
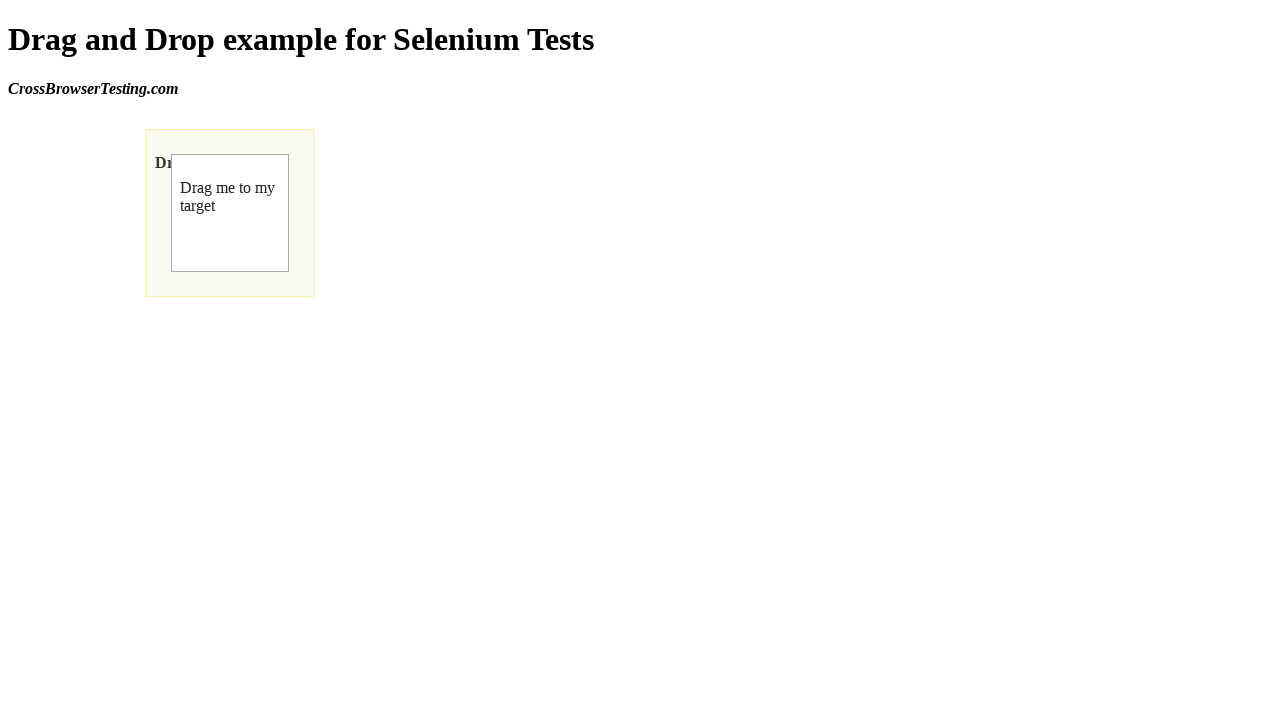

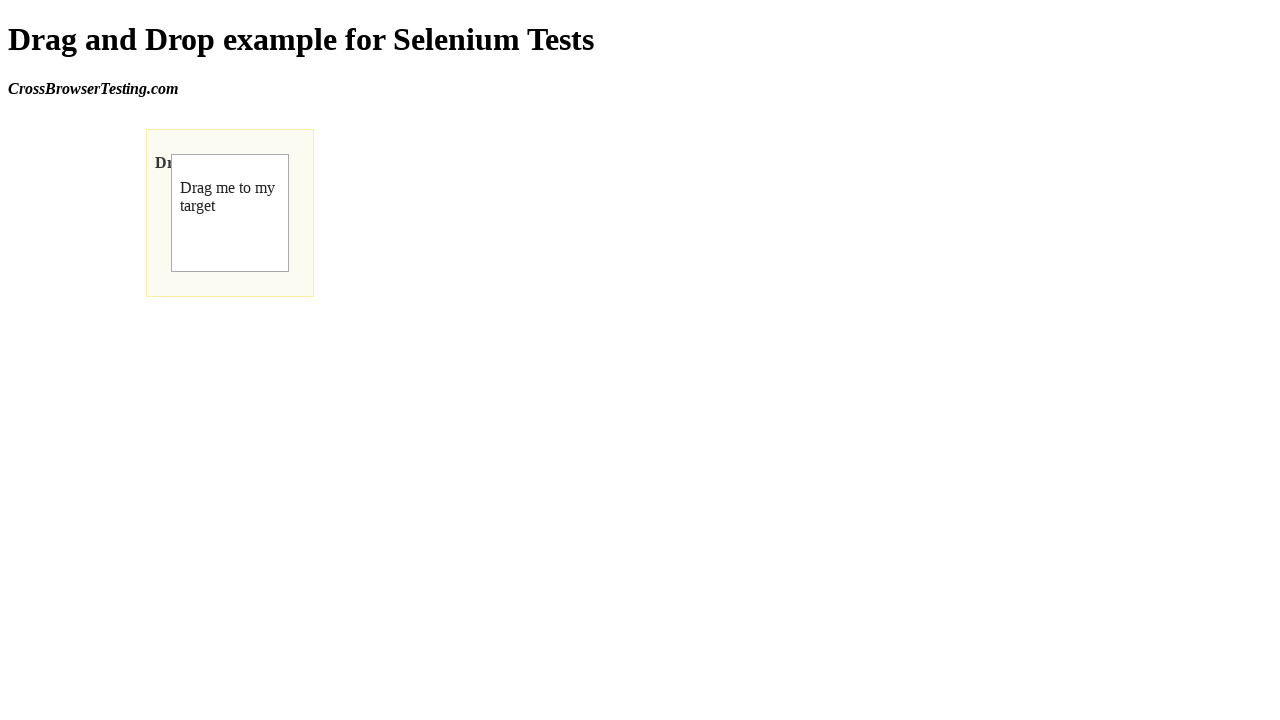